Tests click and hold functionality on a circular element, demonstrating mouse press and release actions

Starting URL: https://demoapps.qspiders.com/ui/clickHold?sublist=0

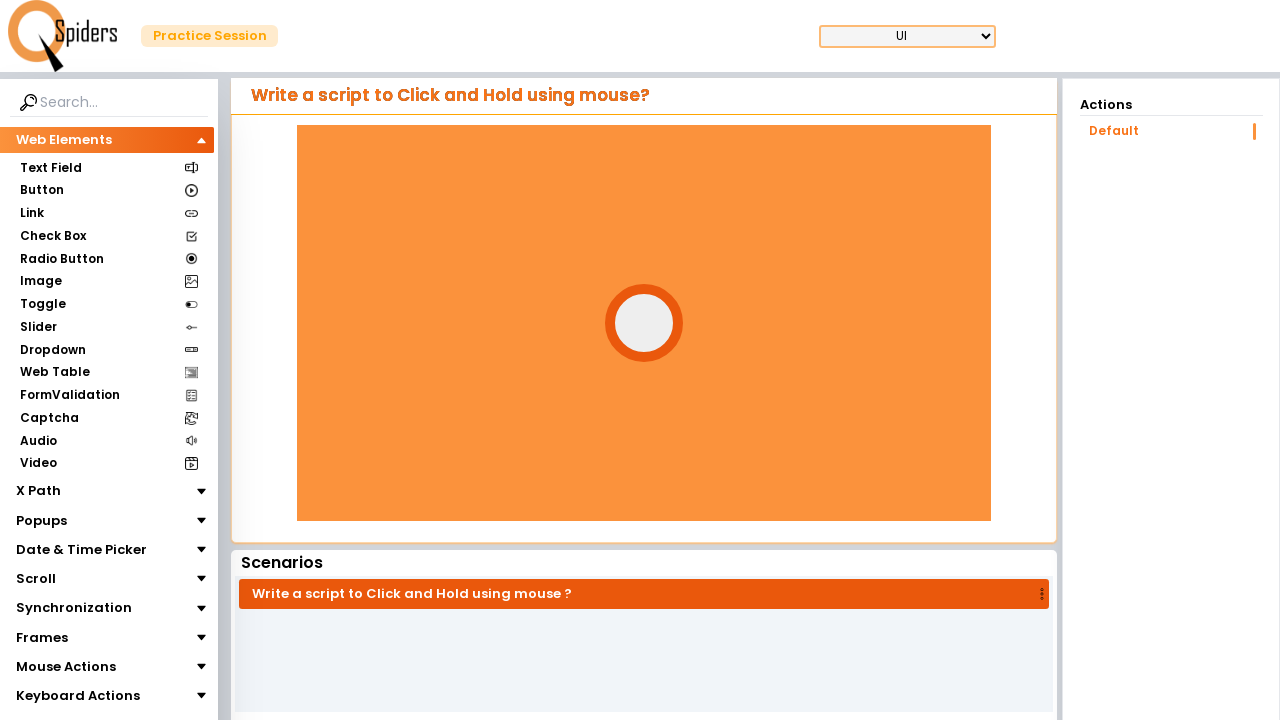

Located the circular element for click and hold testing
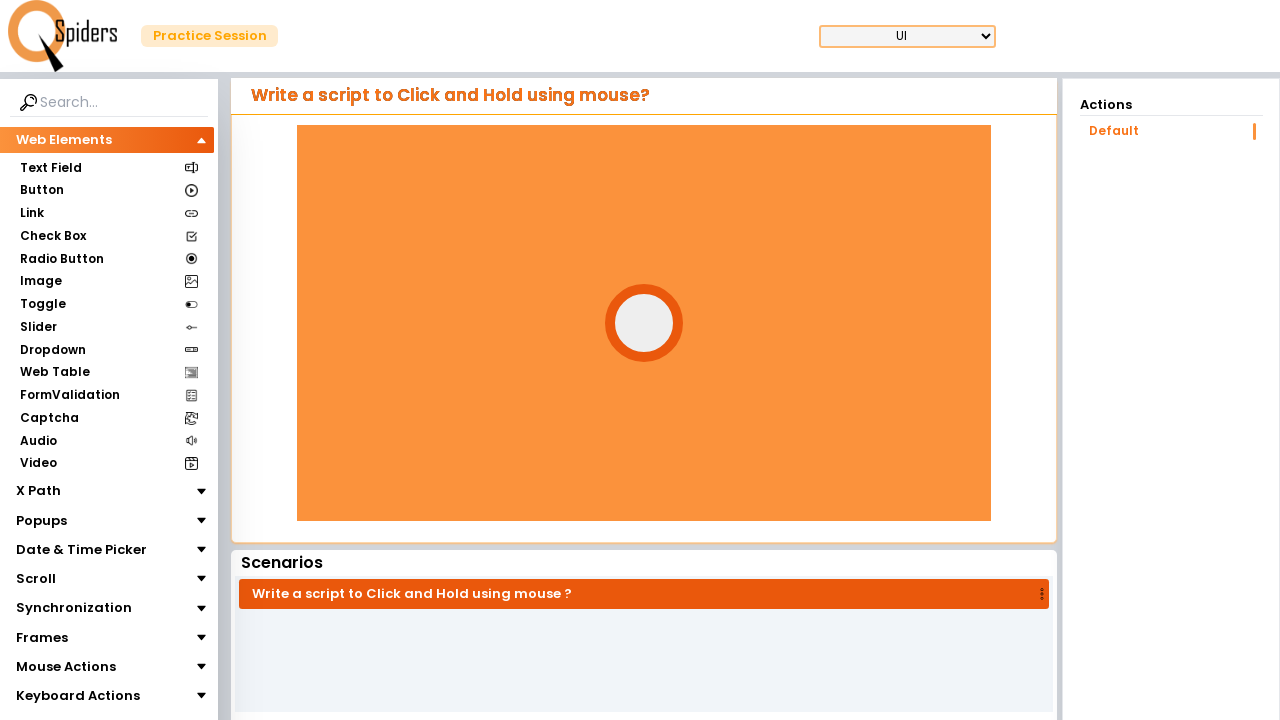

Moved mouse to the center of the circle element at (644, 323)
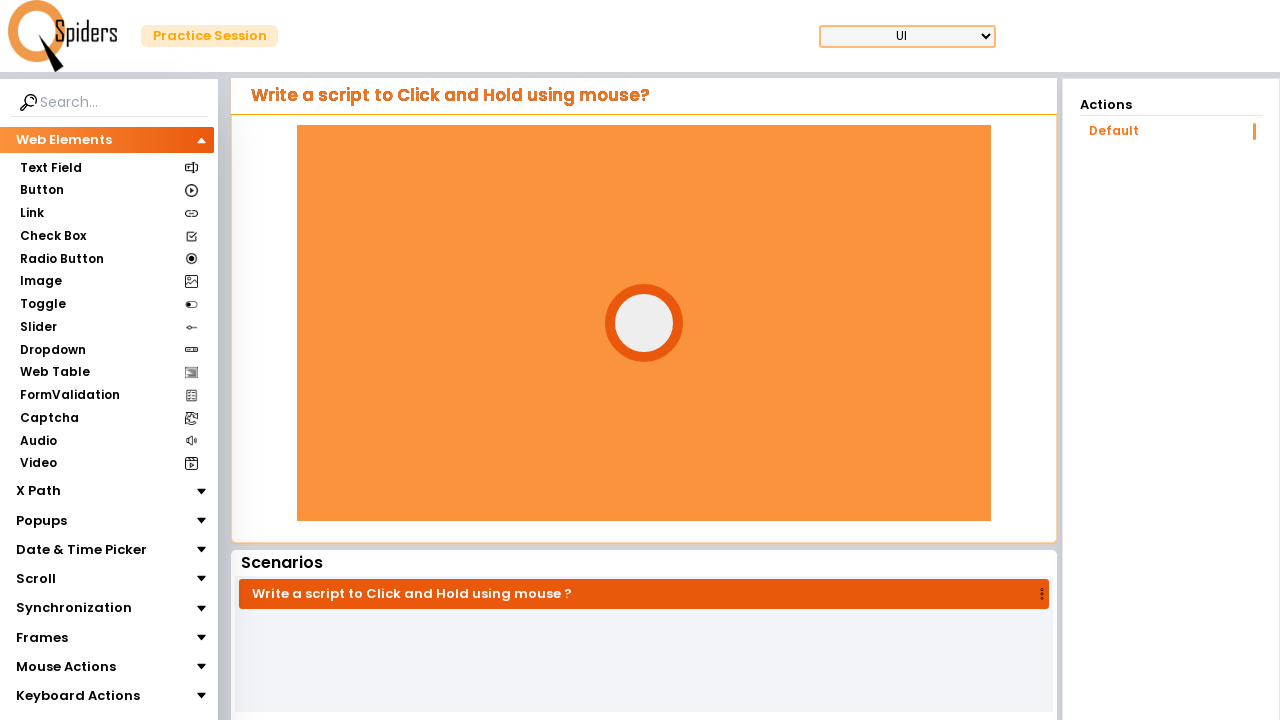

Pressed mouse button down on the circle at (644, 323)
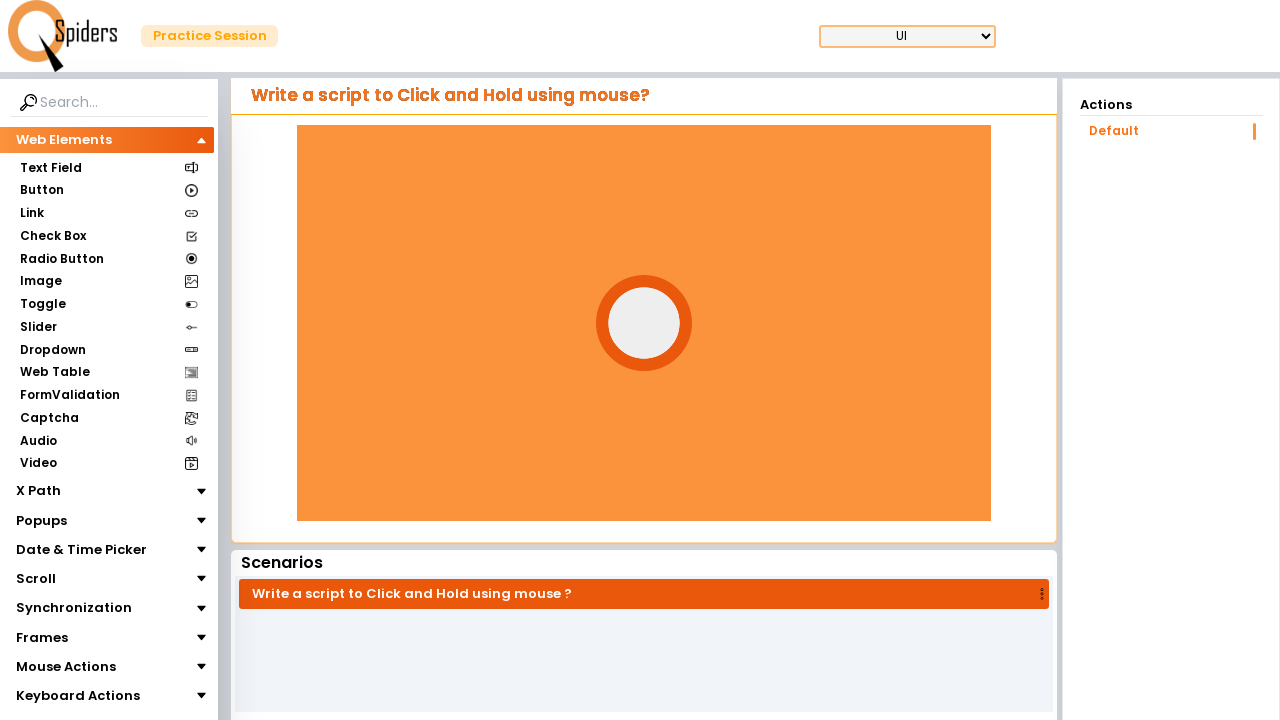

Held mouse button down for 2 seconds
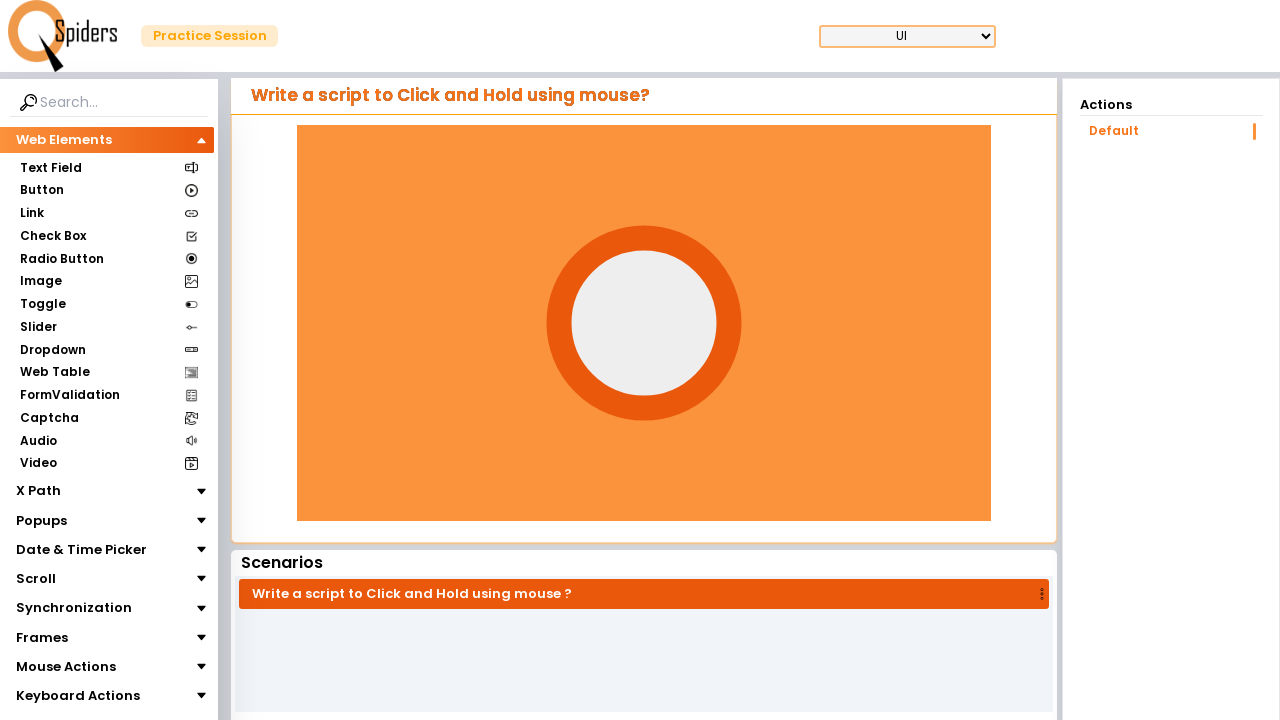

Clicked the circle element at its center at (644, 323)
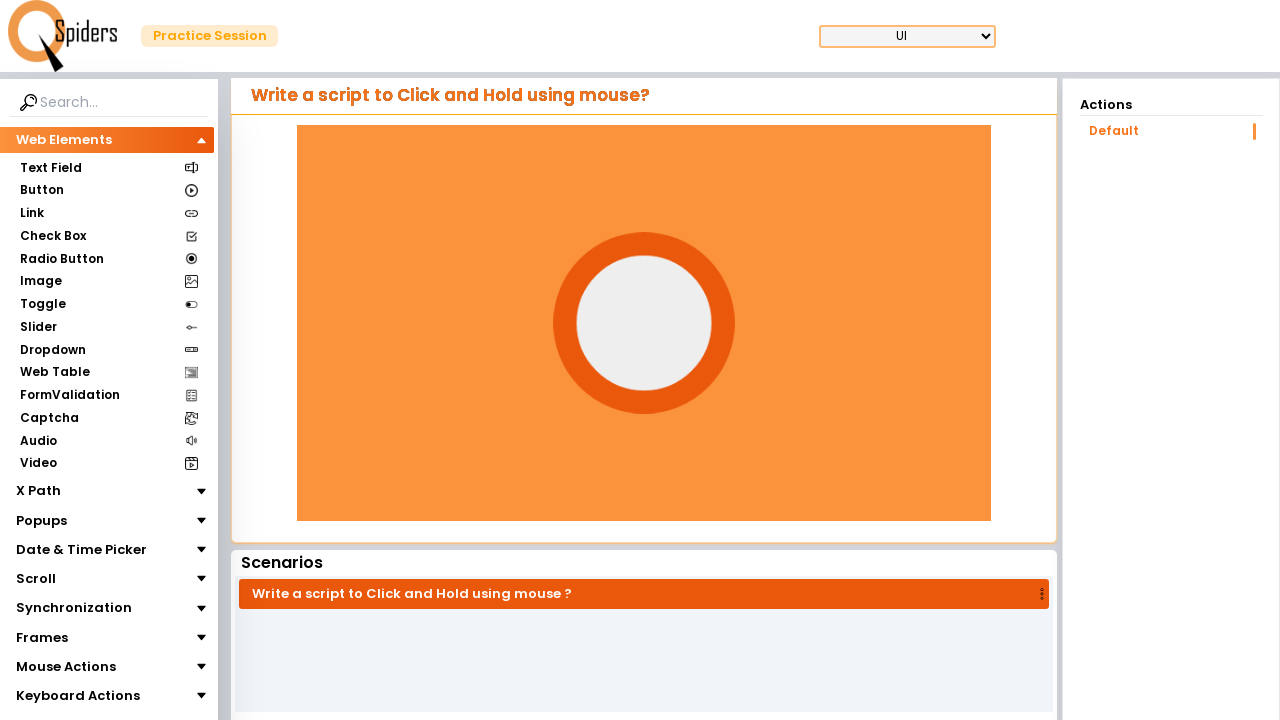

Released the mouse button at (644, 323)
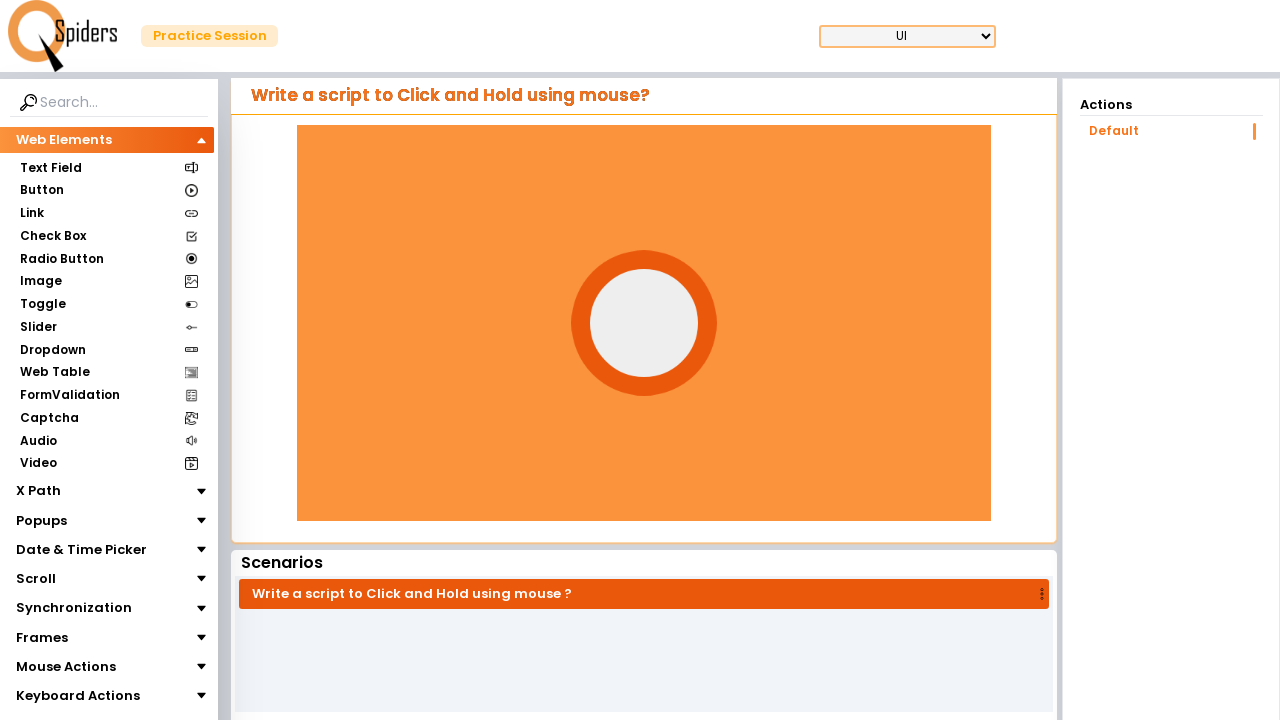

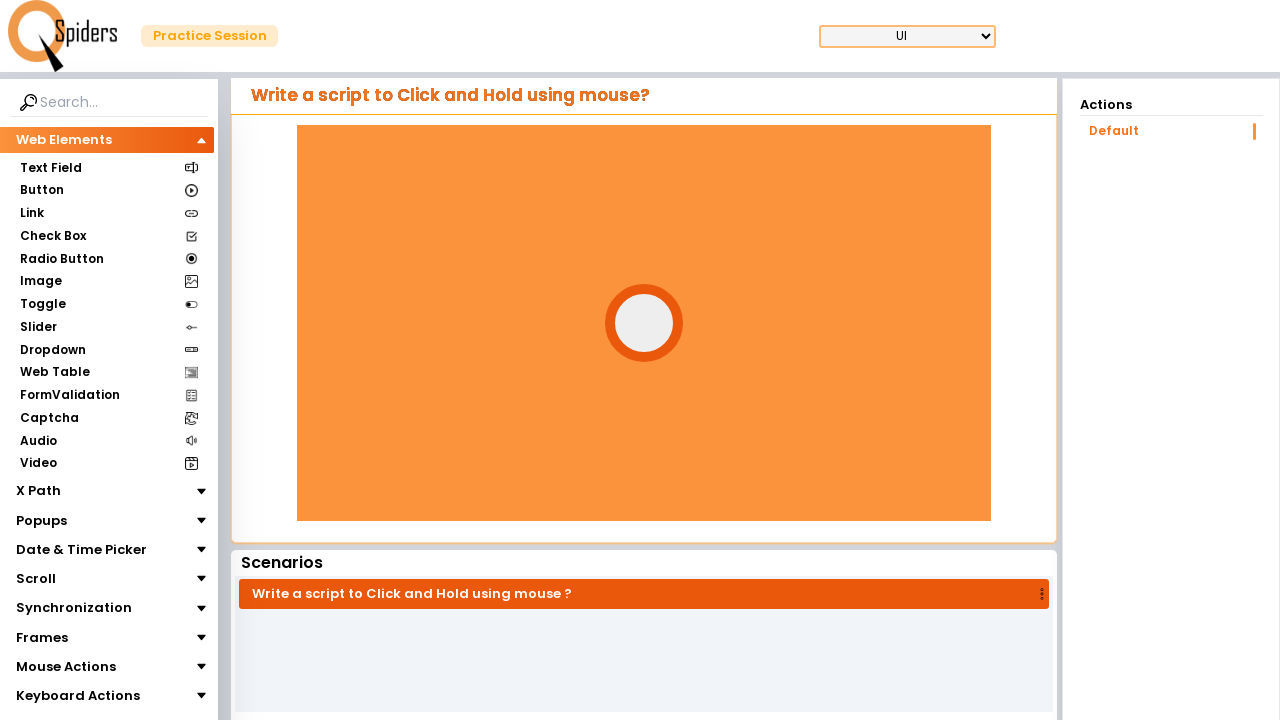